Tests a registration form by filling in required fields (first name, last name, email) and submitting the form to verify successful registration

Starting URL: http://suninjuly.github.io/registration1.html

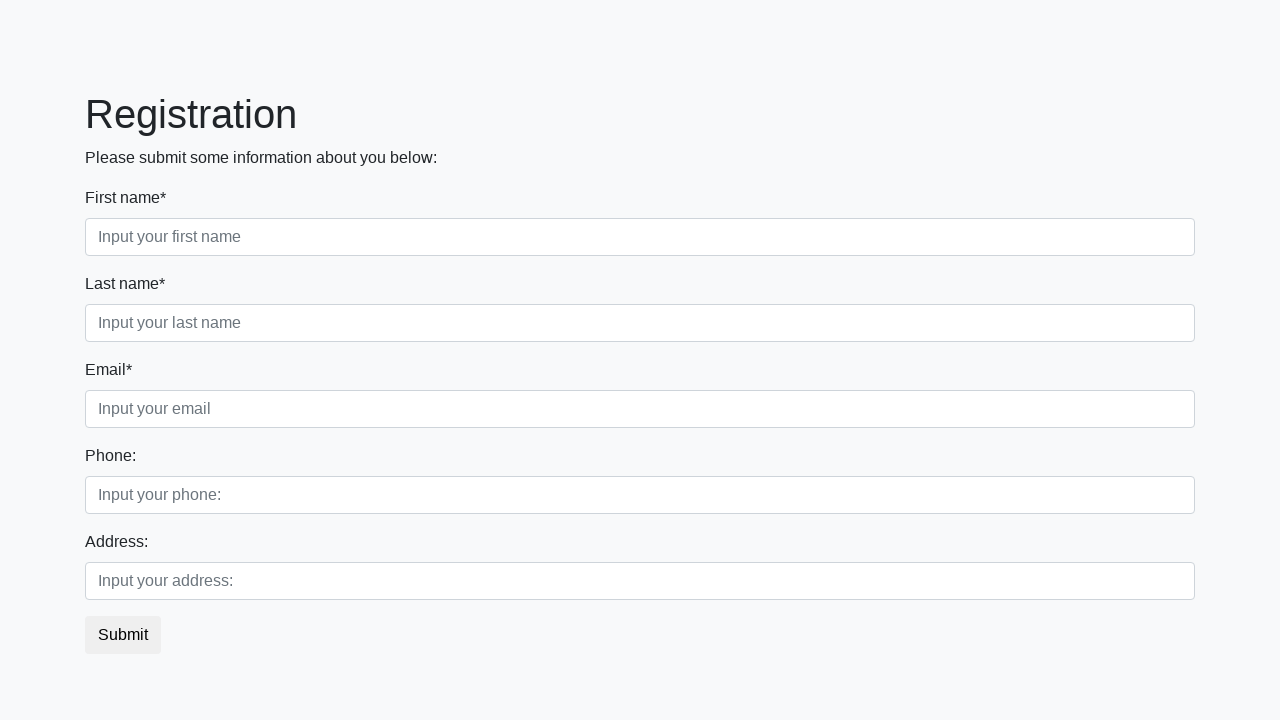

Filled first name field with 'Ivan' on //div[@class='first_block']/div/label[text()='First name*']//following-sibling::
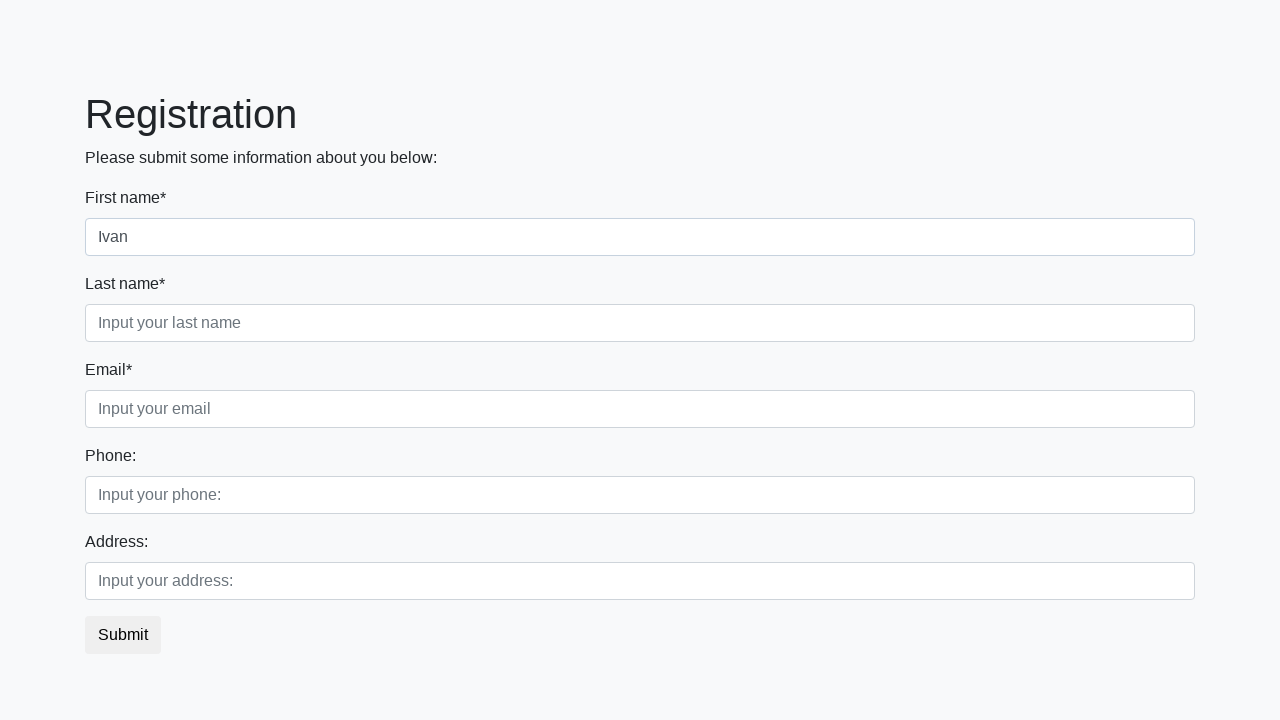

Filled last name field with 'Petrov' on //div[@class='first_block']/div/label[text()='Last name*']//following-sibling::i
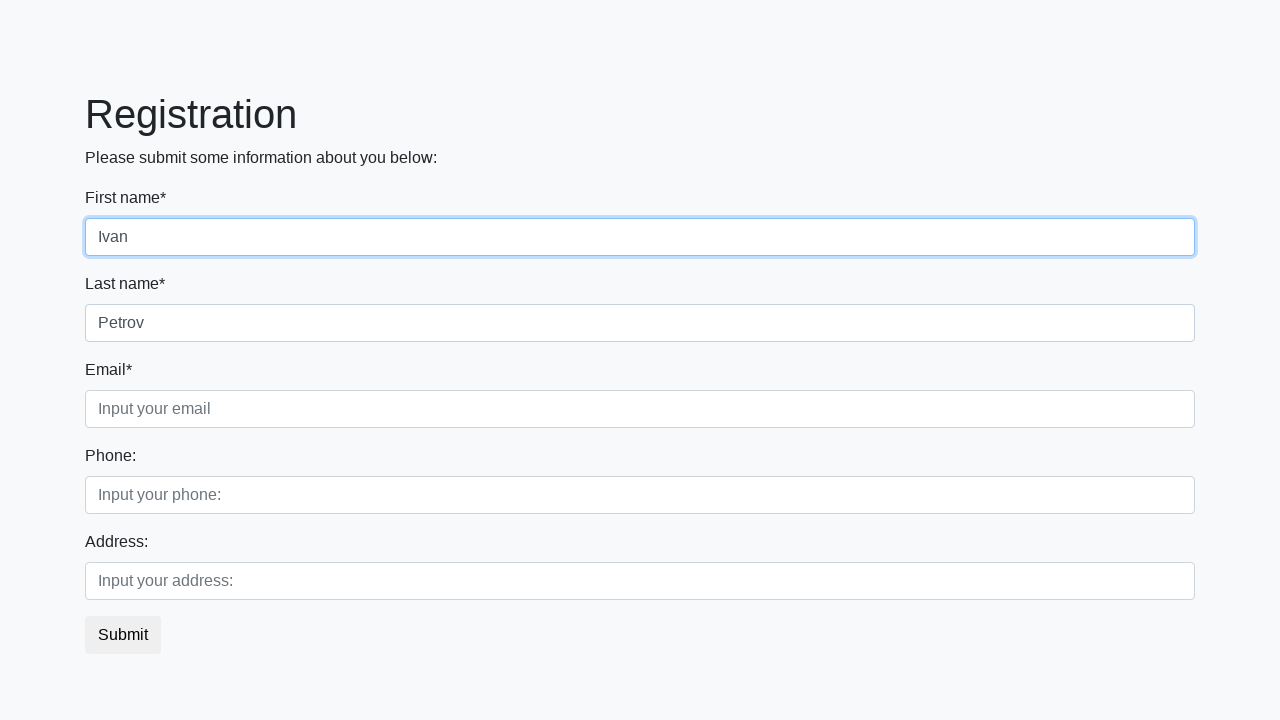

Filled email field with 'test@example.com' on //div[@class='first_block']/div/label[text()='Email*']//following-sibling::input
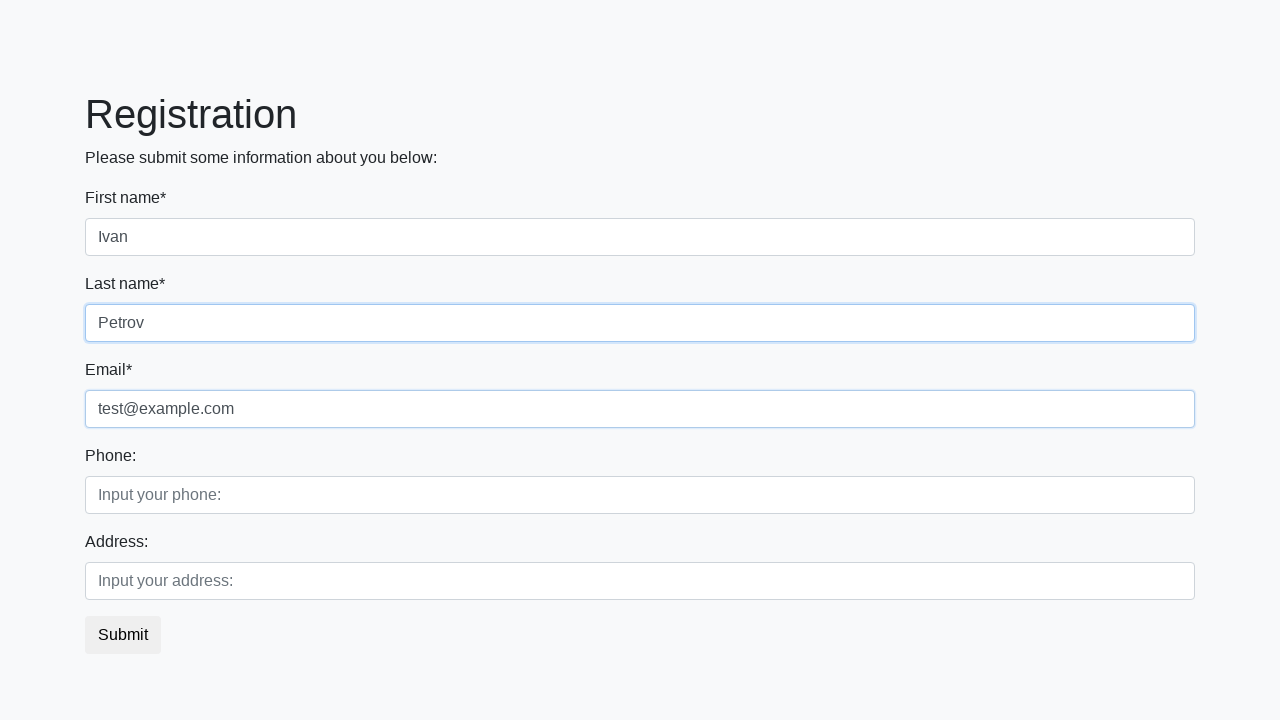

Clicked Submit button to register at (123, 635) on xpath=//button[text()='Submit']
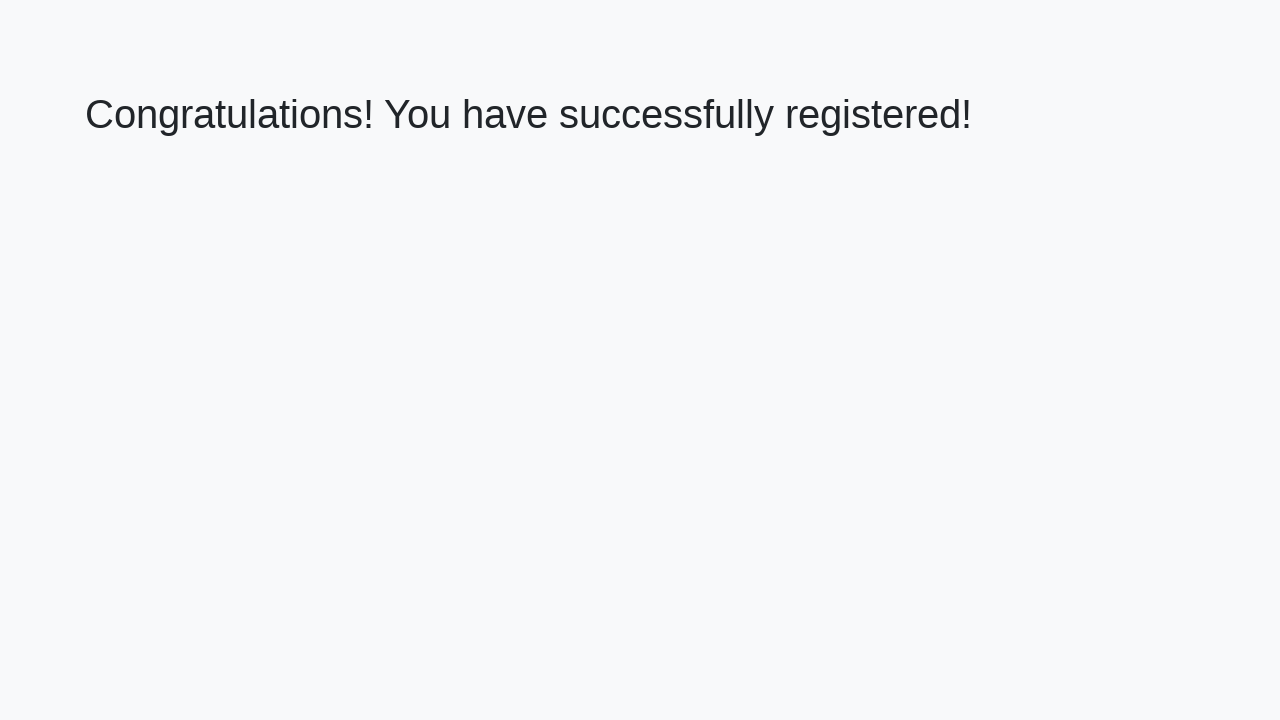

Success message loaded
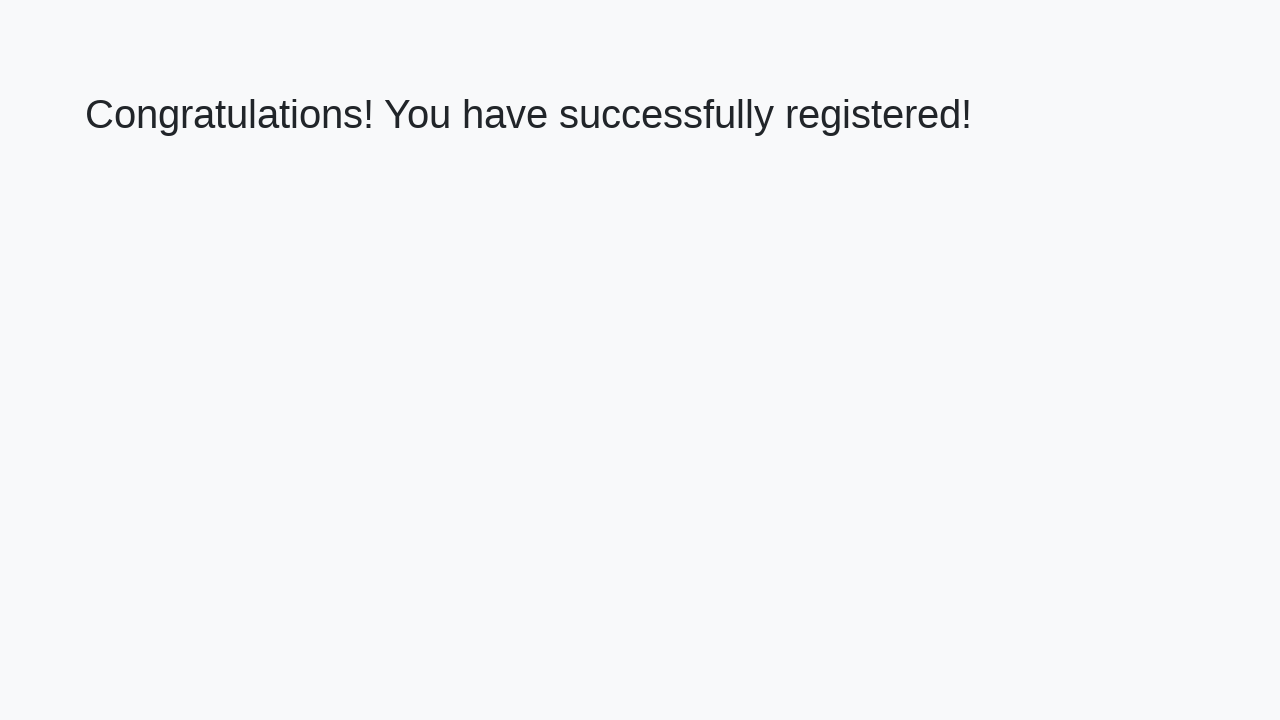

Retrieved success message: 'Congratulations! You have successfully registered!'
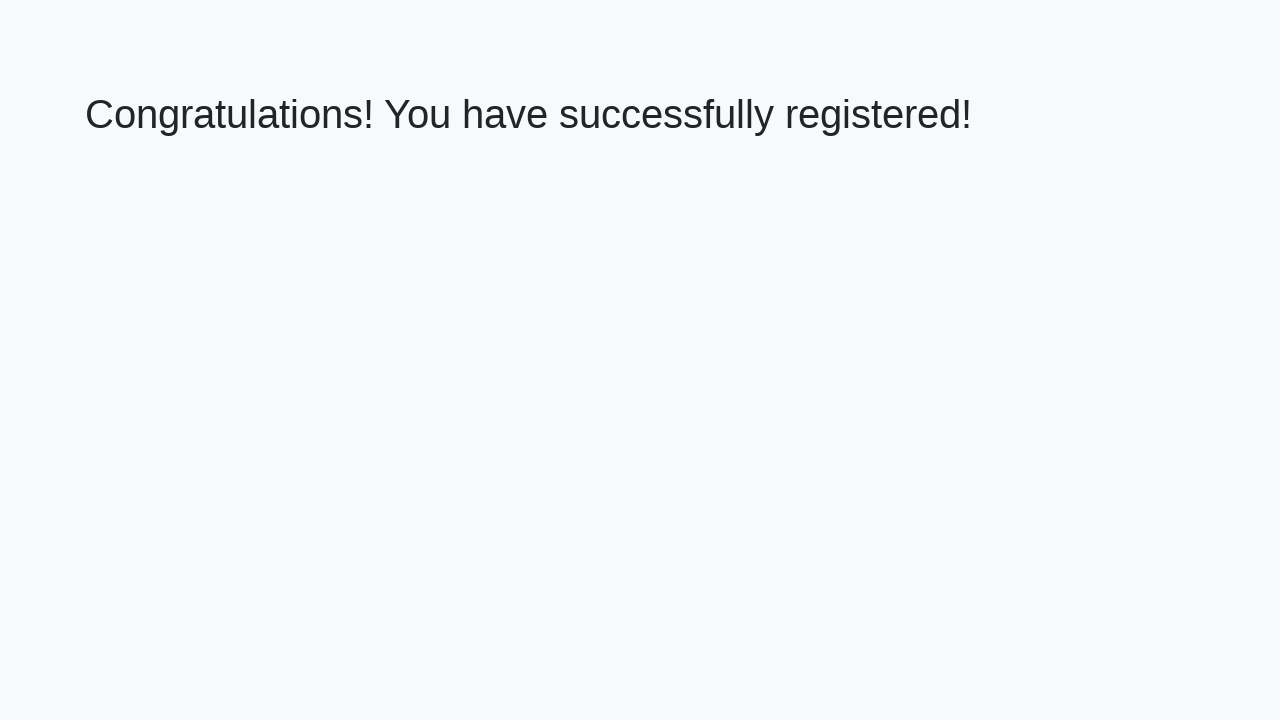

Verified registration success message matches expected text
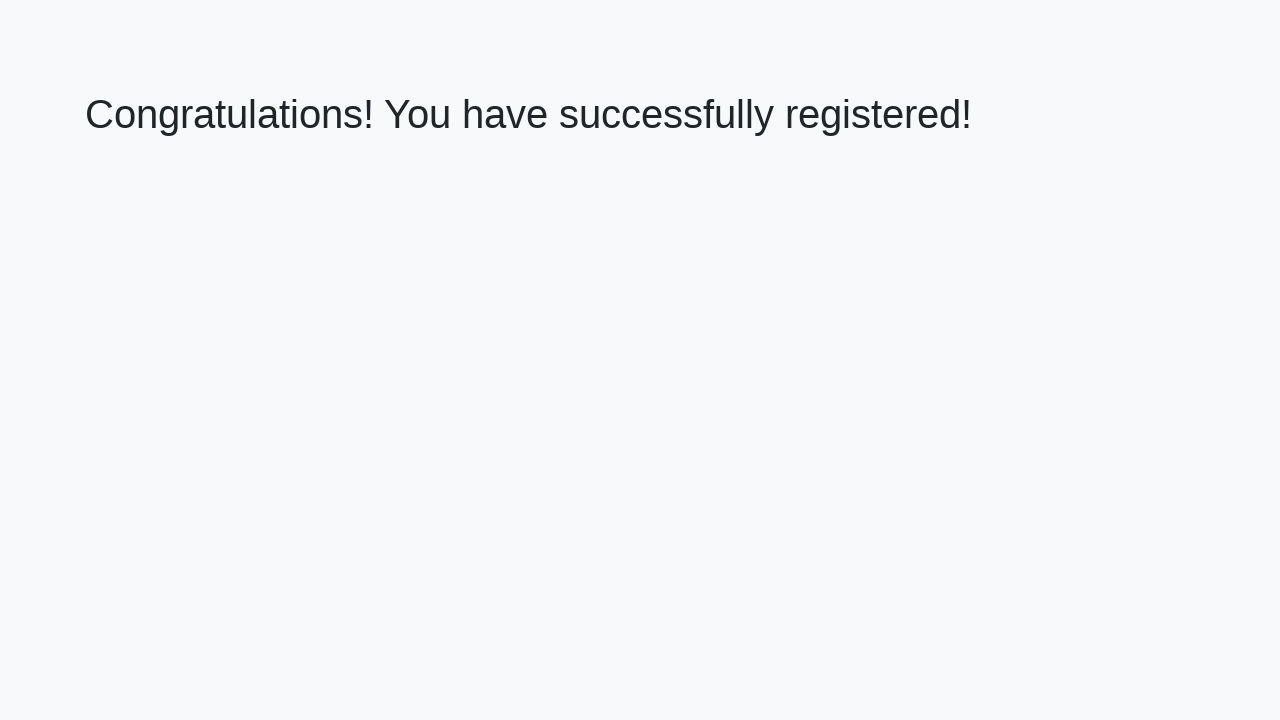

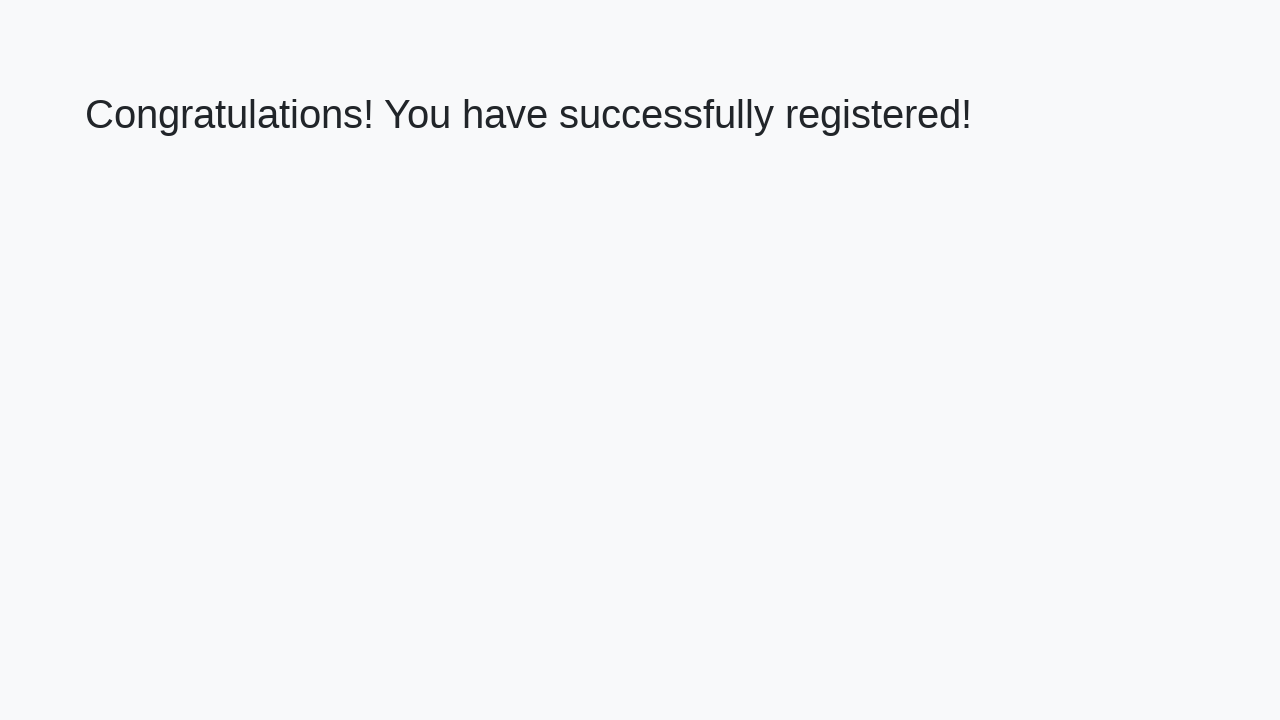